Tests mouse hover functionality by hovering over an avatar image and verifying that additional user information (caption) becomes visible

Starting URL: http://the-internet.herokuapp.com/hovers

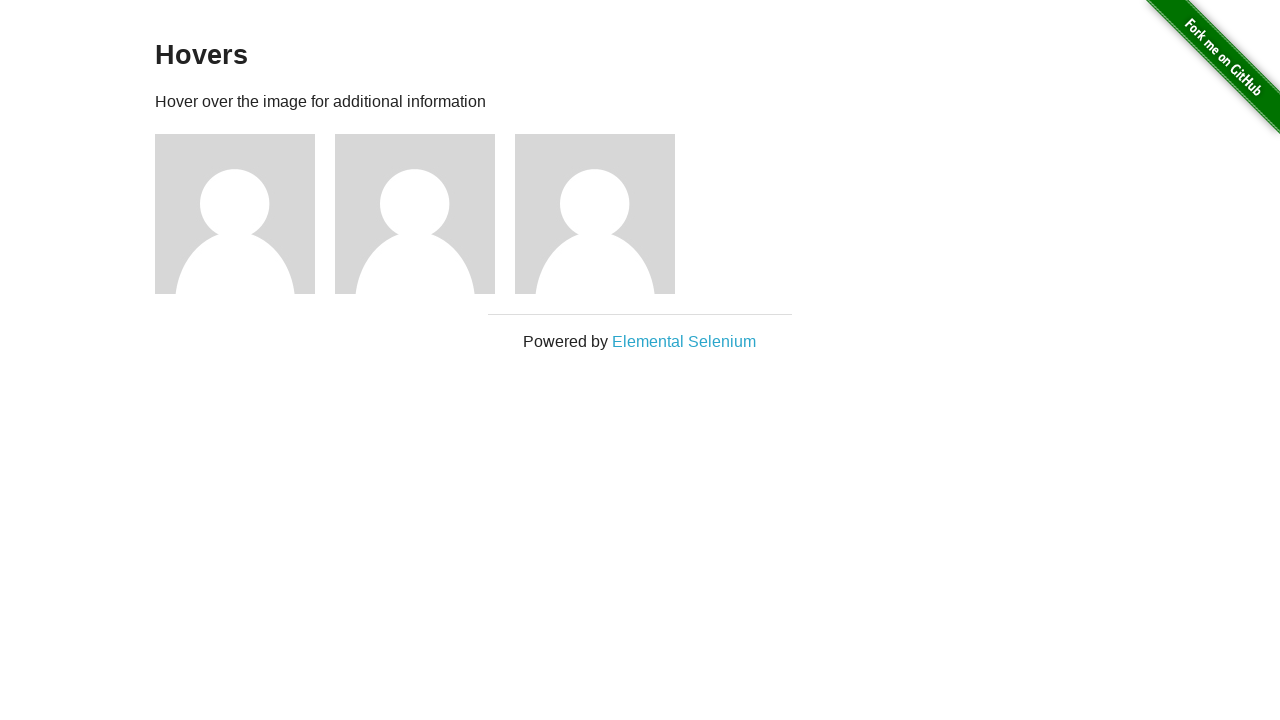

Located the first avatar figure element
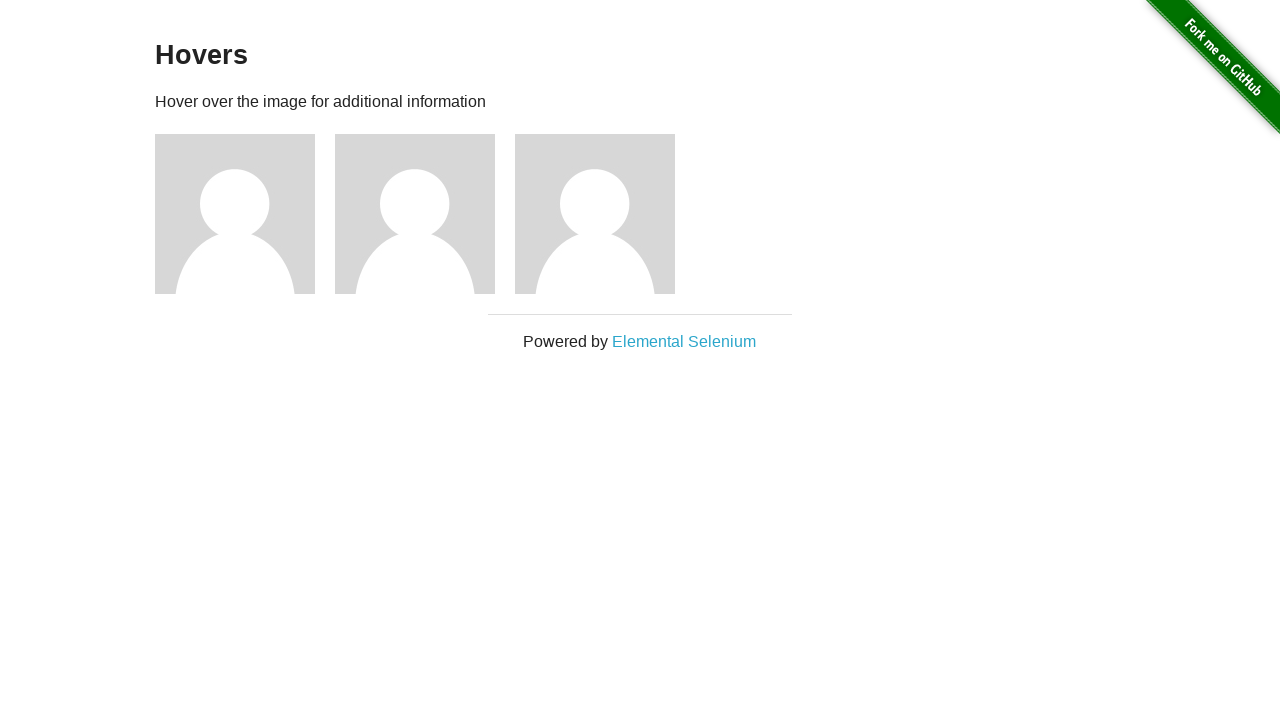

Hovered over the avatar image at (245, 214) on .figure >> nth=0
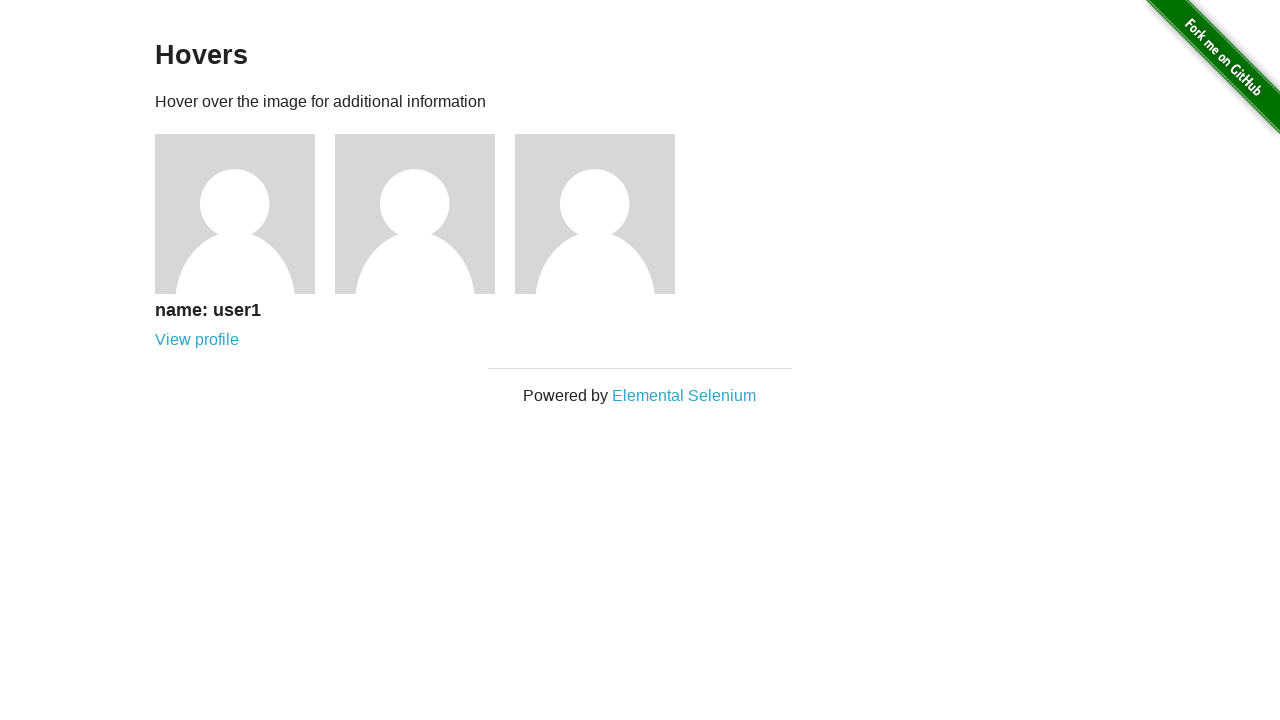

User information caption became visible
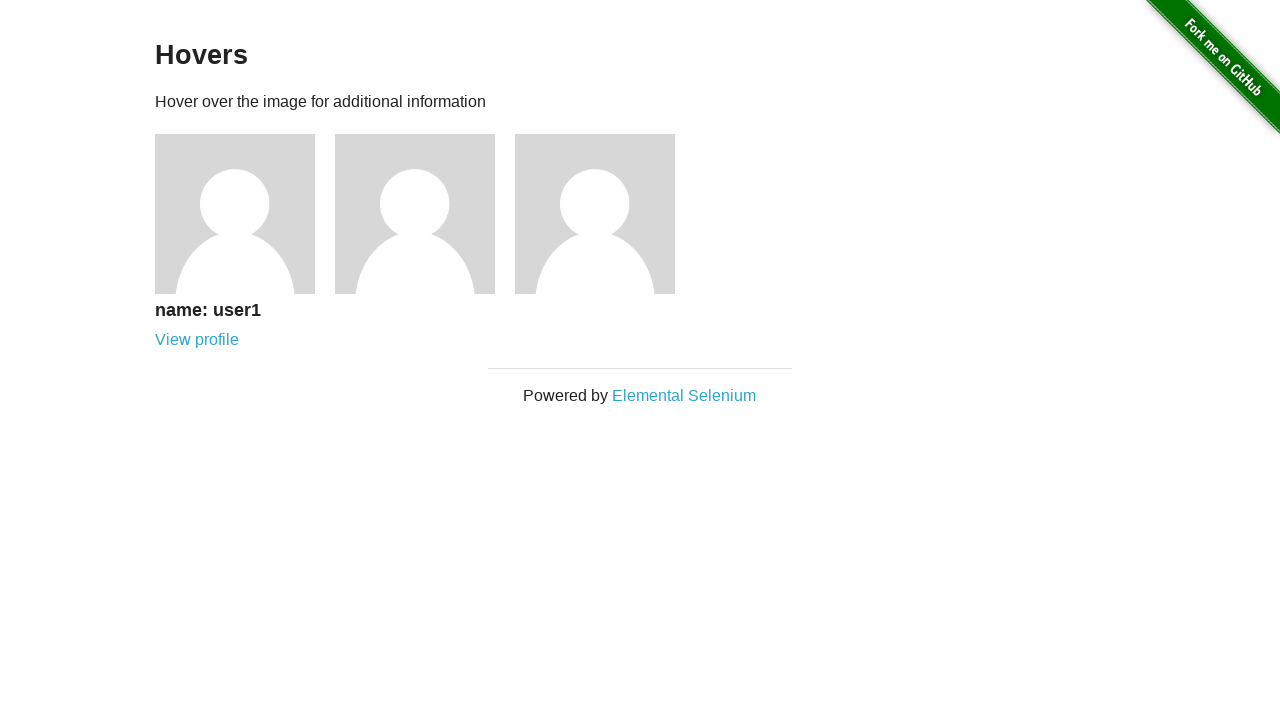

Verified that the figcaption is visible
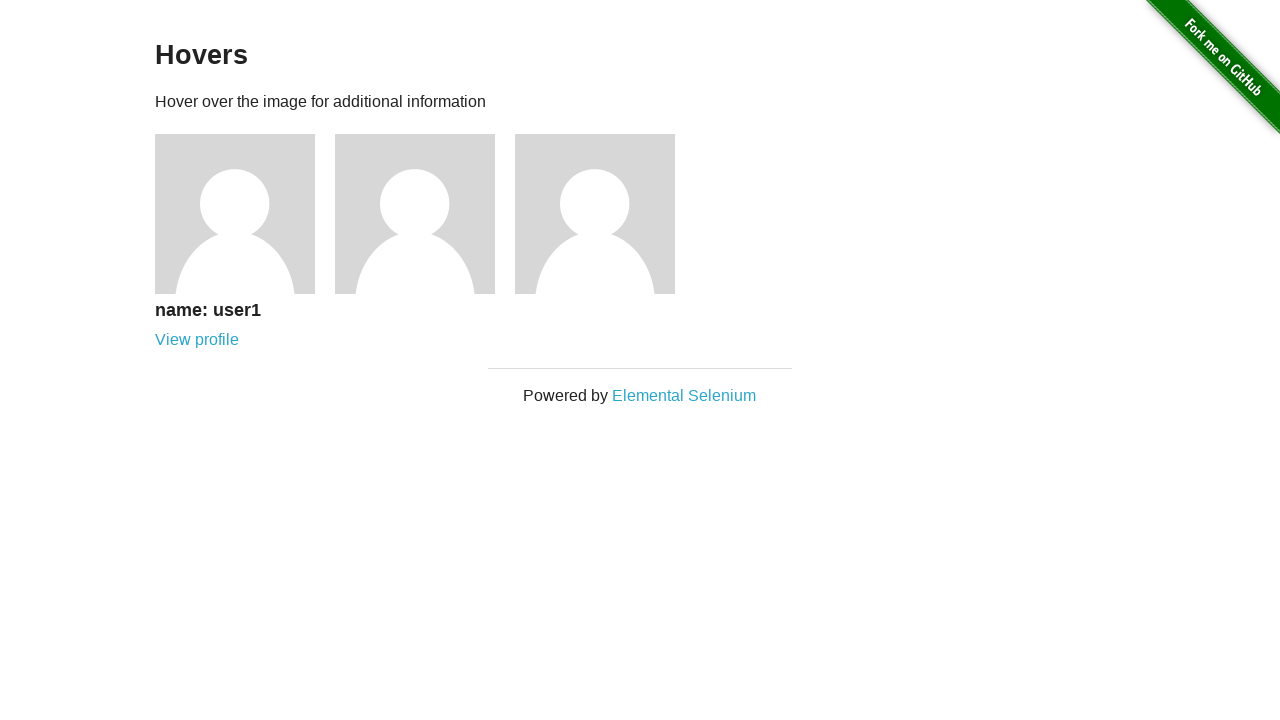

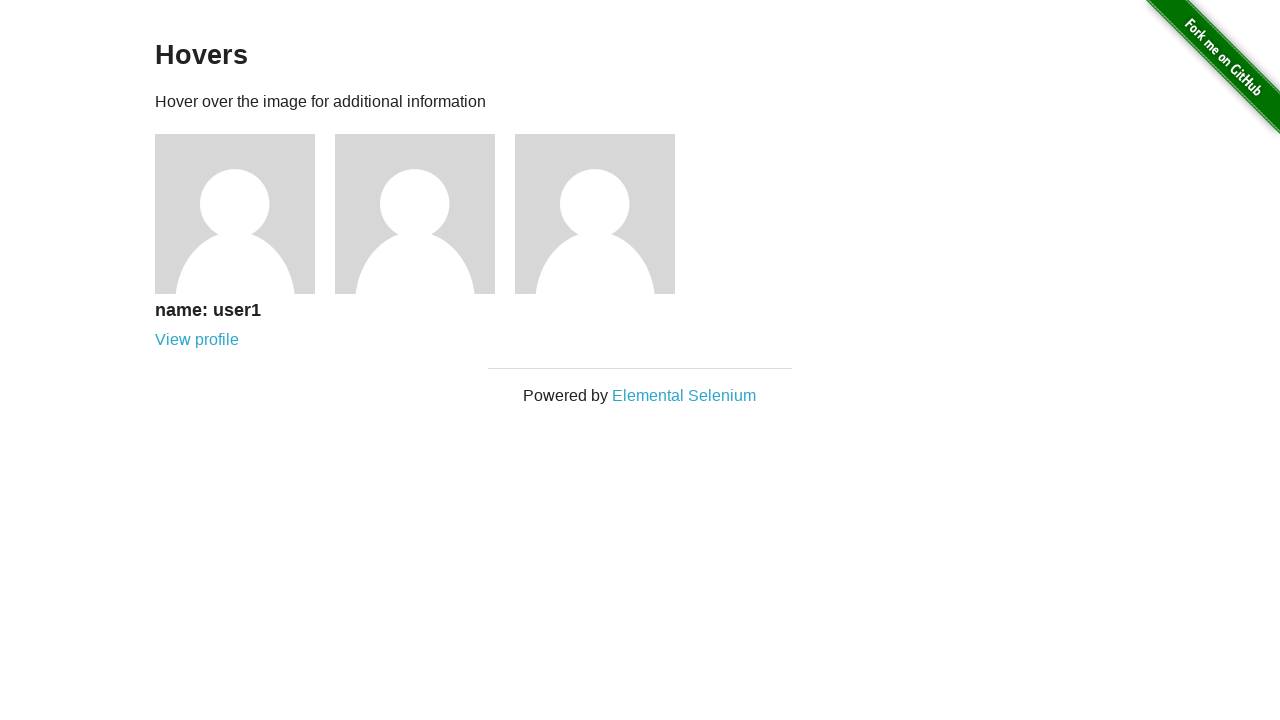